Tests the subtraction functionality of a calculator by entering two decimal numbers and clicking the subtract button, then verifying the result

Starting URL: http://antoniotrindade.com.br/treinoautomacao/desafiosoma.html

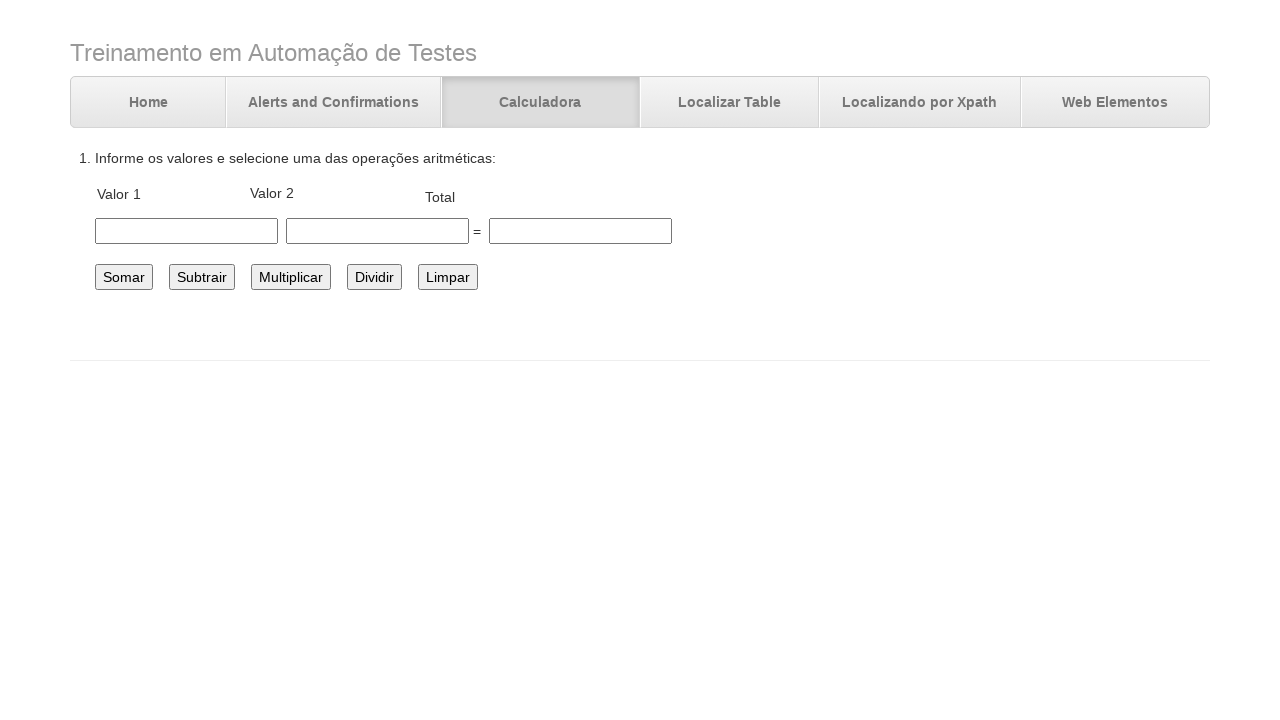

Filled first number field with 5.5 on #number1
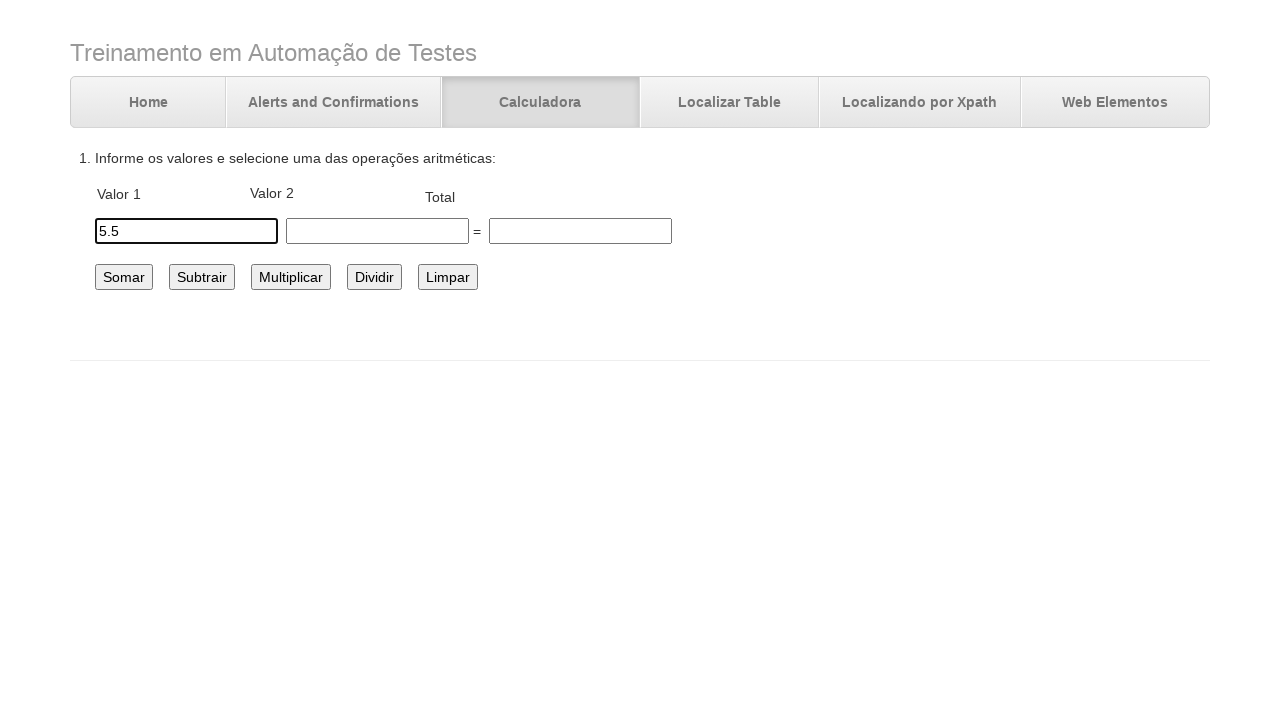

Filled second number field with 4.0 on #number2
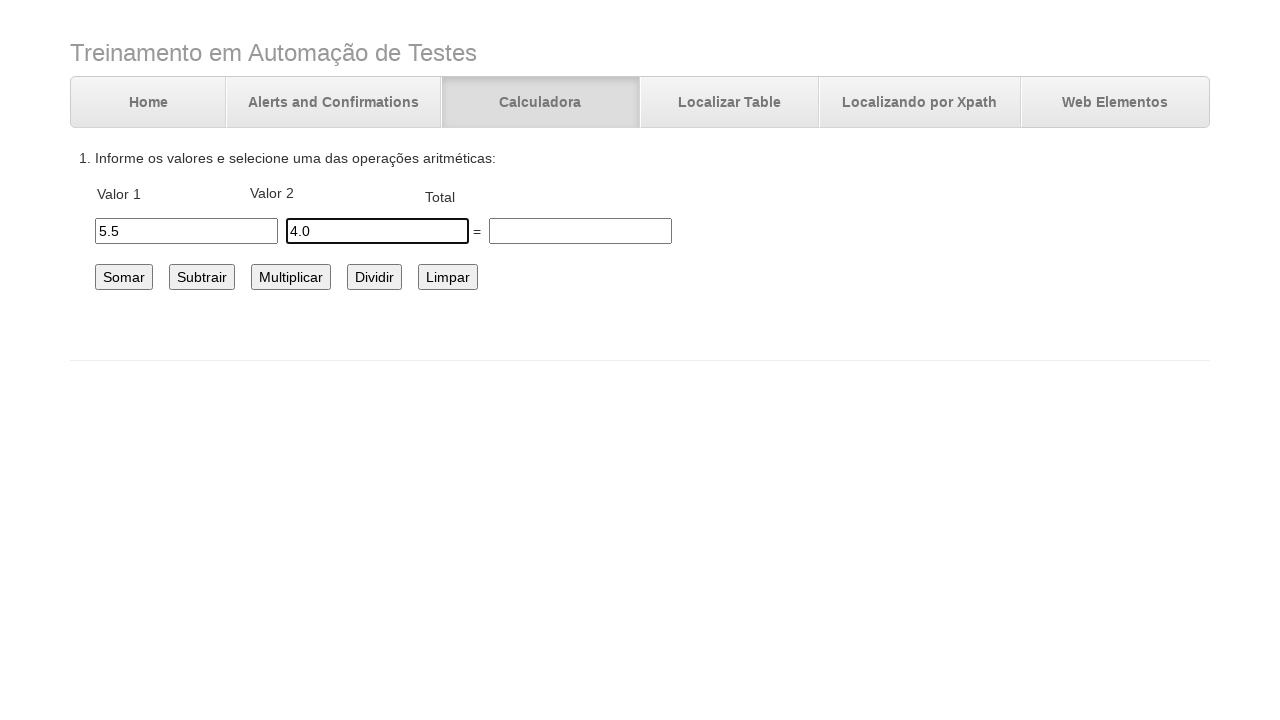

Clicked the subtract button at (202, 277) on #subtrair
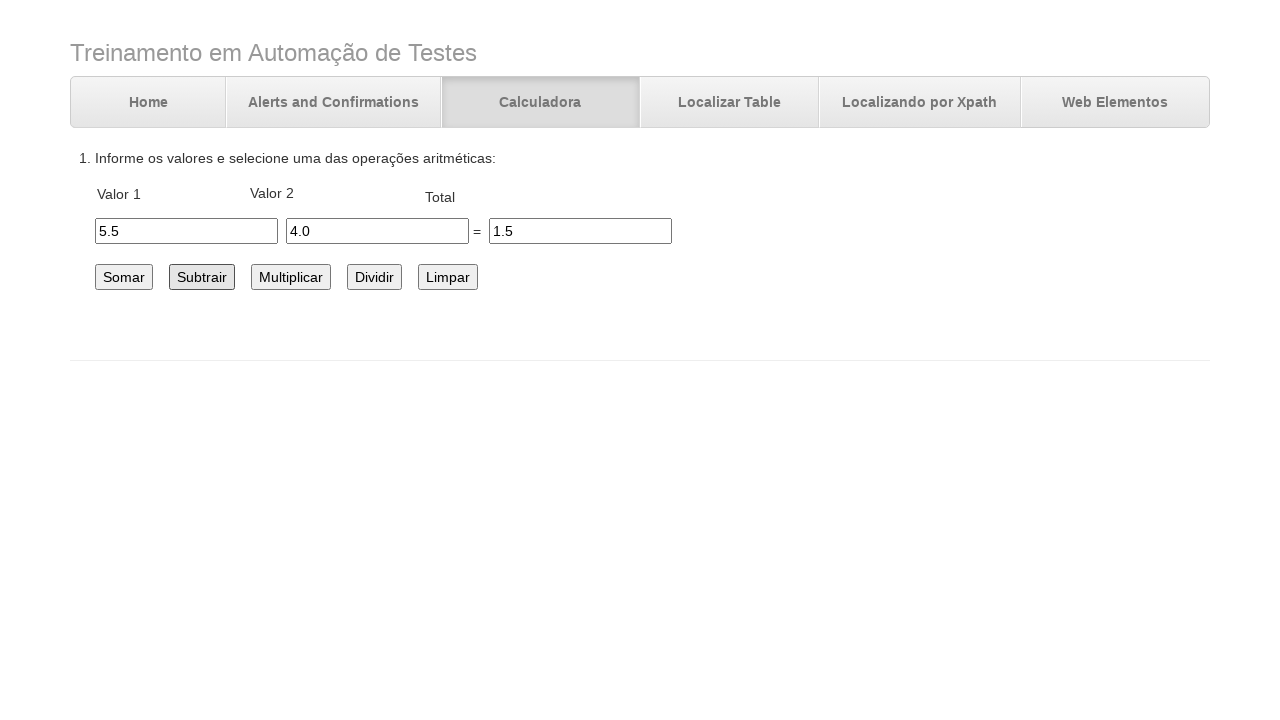

Verified result field displays 1.5
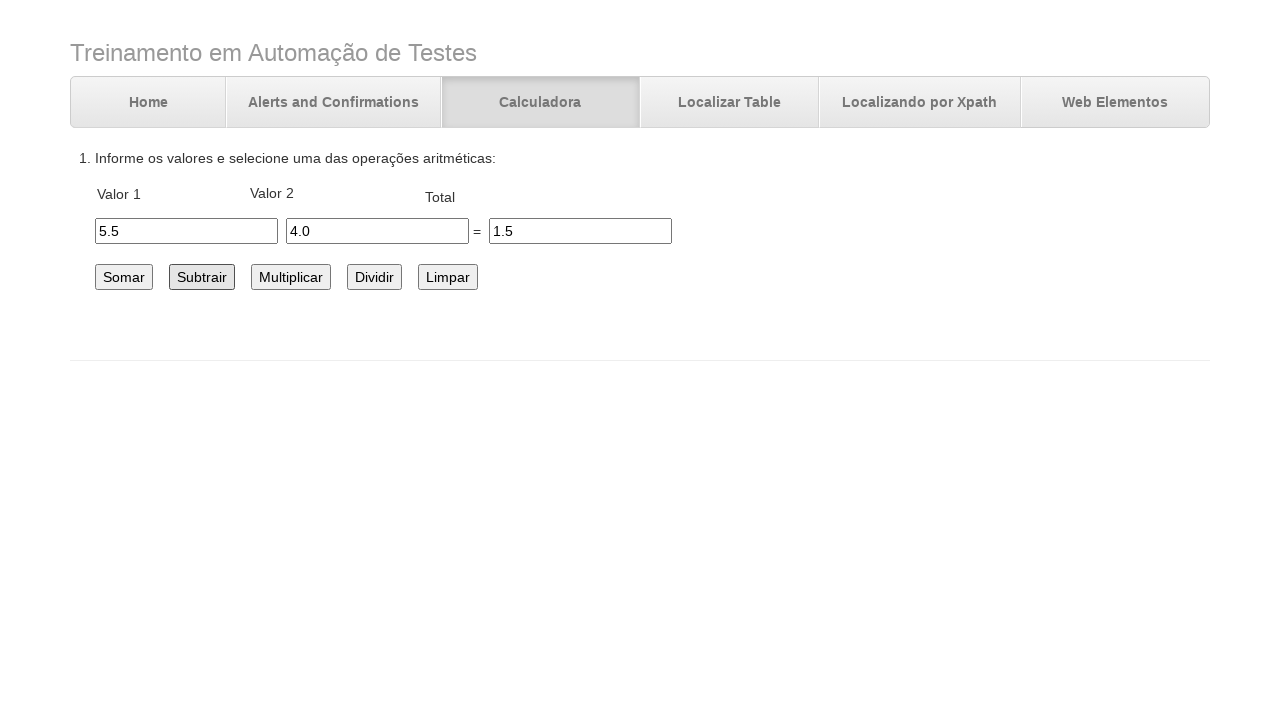

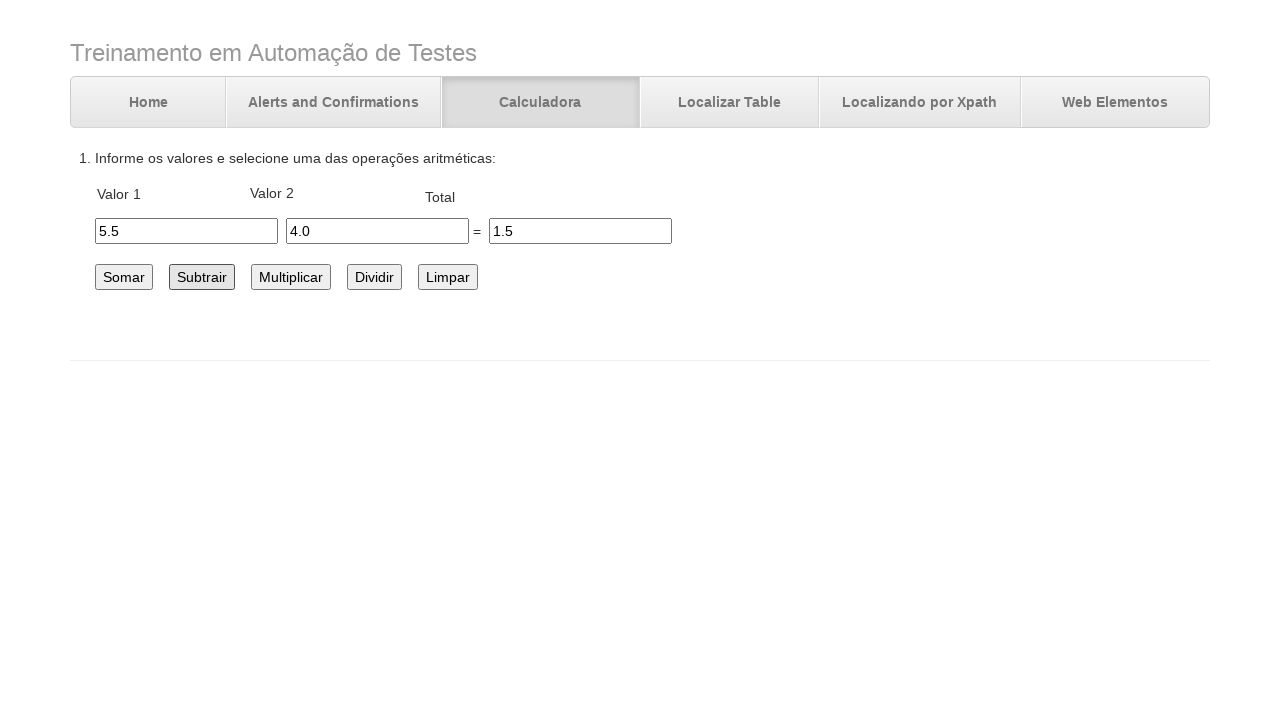